Tests a dynamic pricing page by waiting for a specific price, booking when the price reaches $100, solving a math problem, and handling an alert

Starting URL: http://suninjuly.github.io/explicit_wait2.html

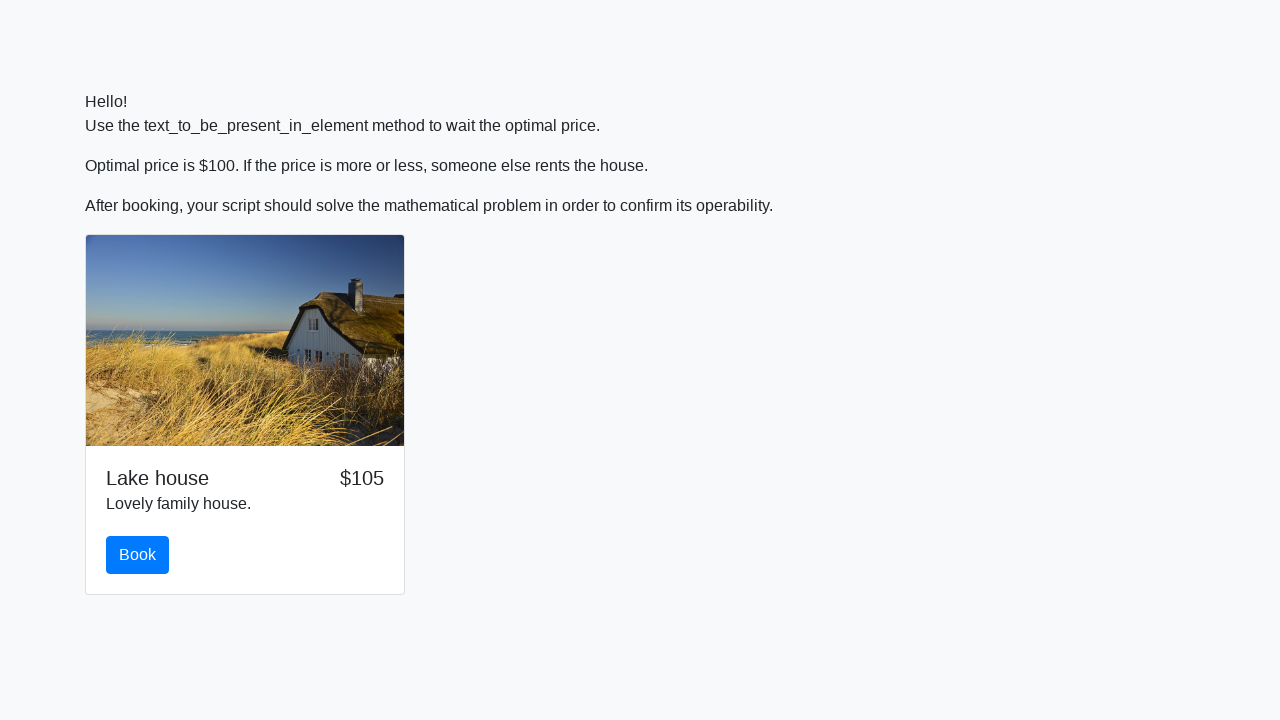

Waited for price to reach $100
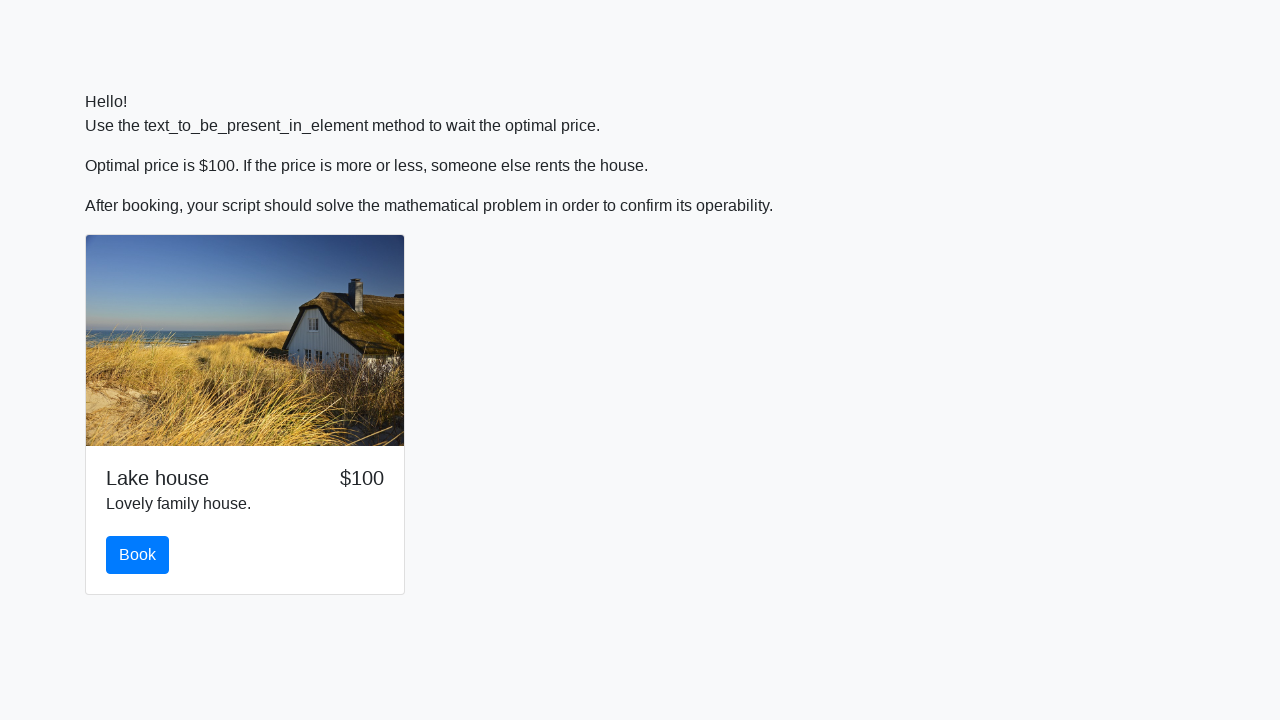

Clicked book button at (138, 555) on #book
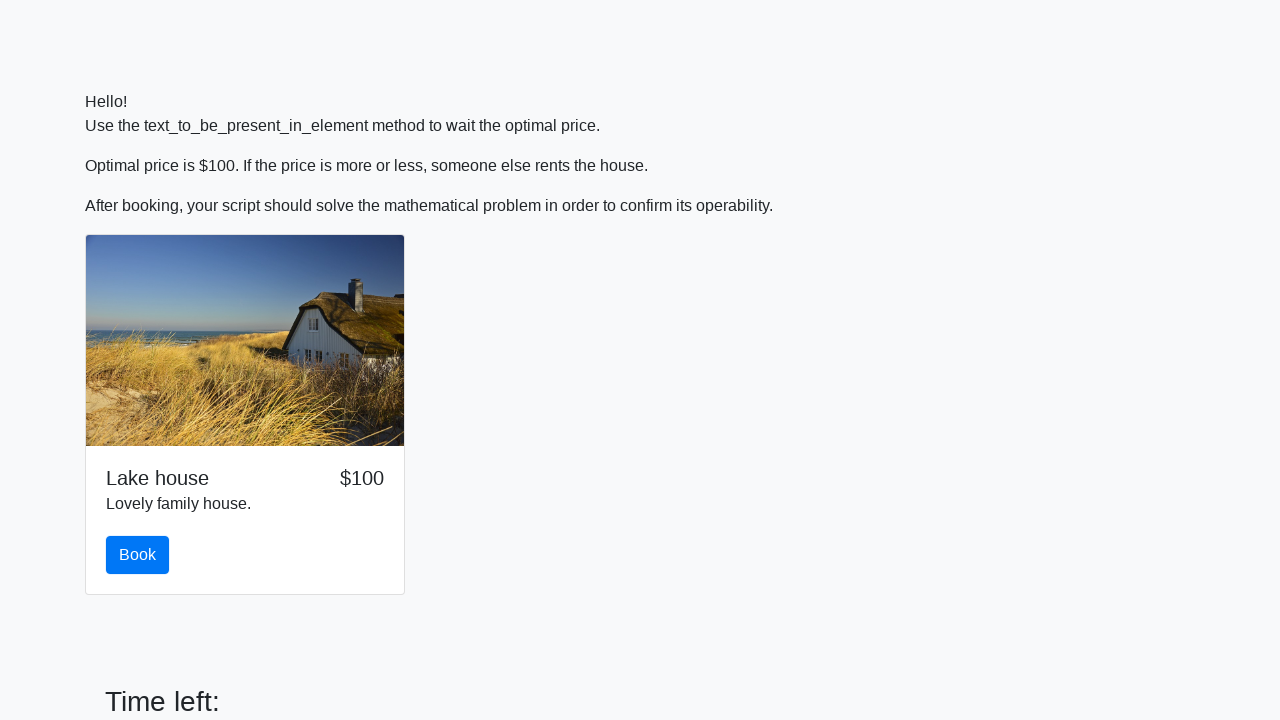

Retrieved input value: 652
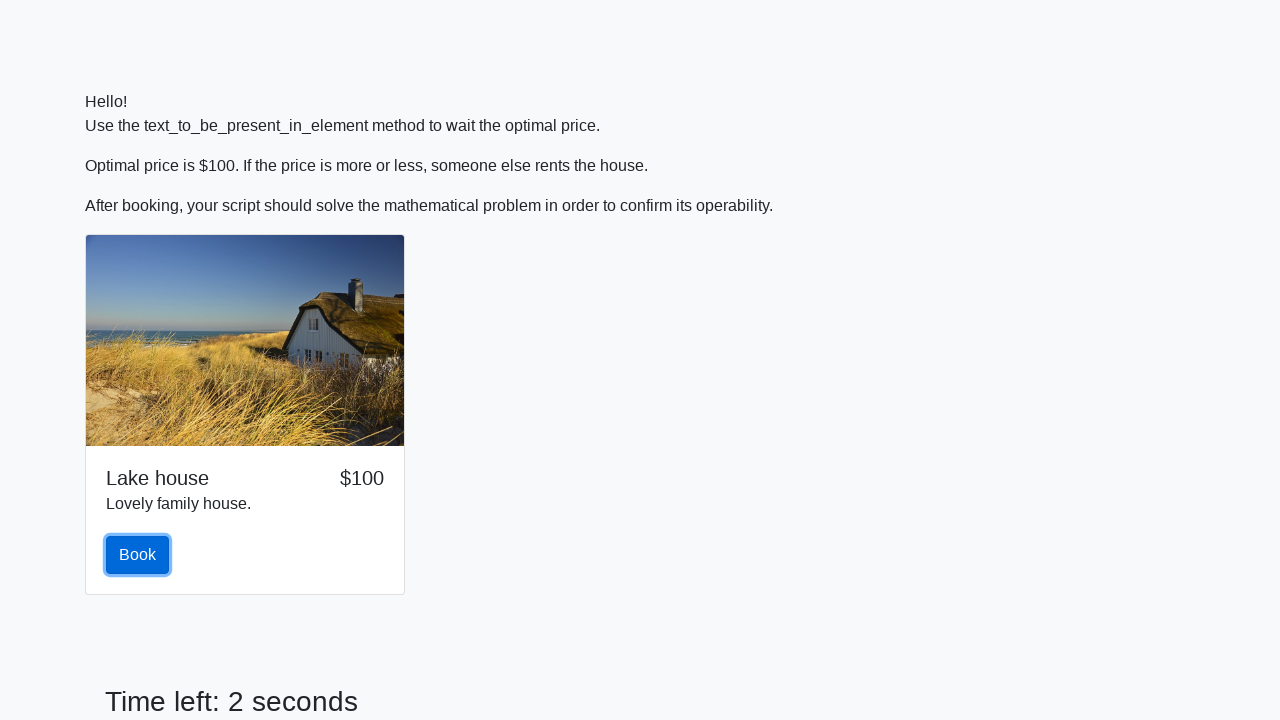

Filled answer field with calculated value: 2.4777465383242596 on #answer
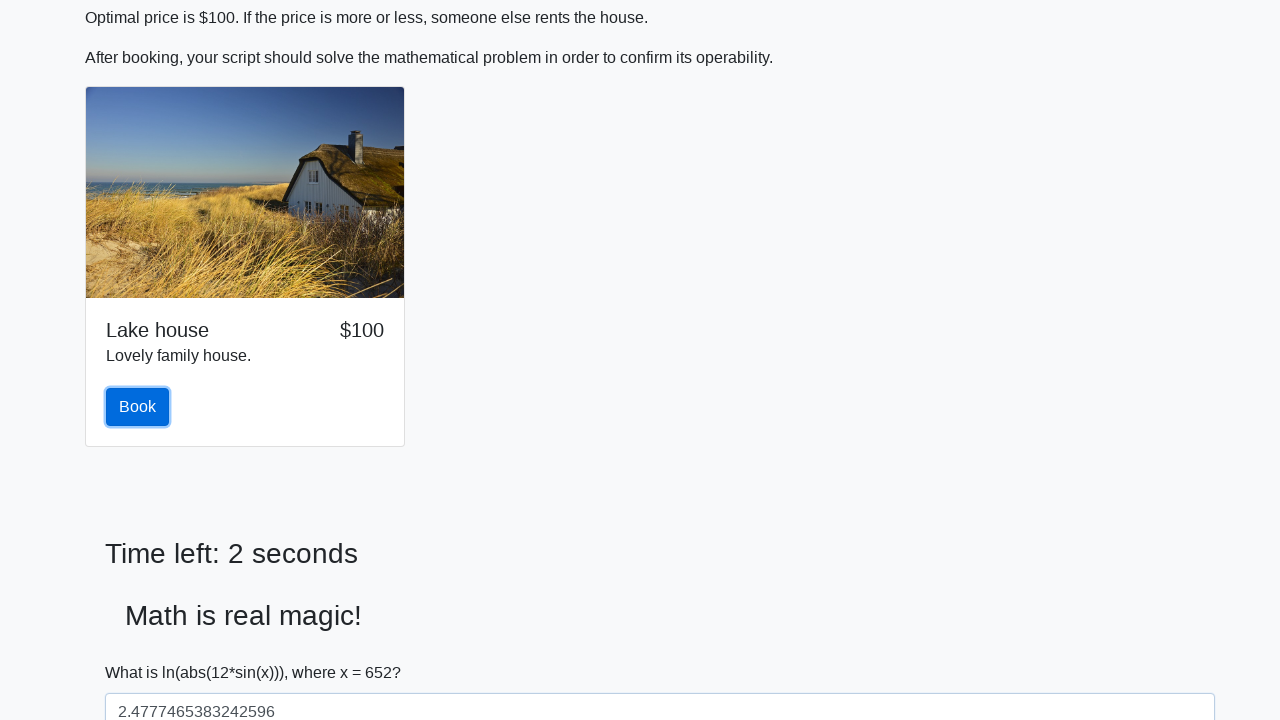

Clicked solve button at (143, 651) on #solve
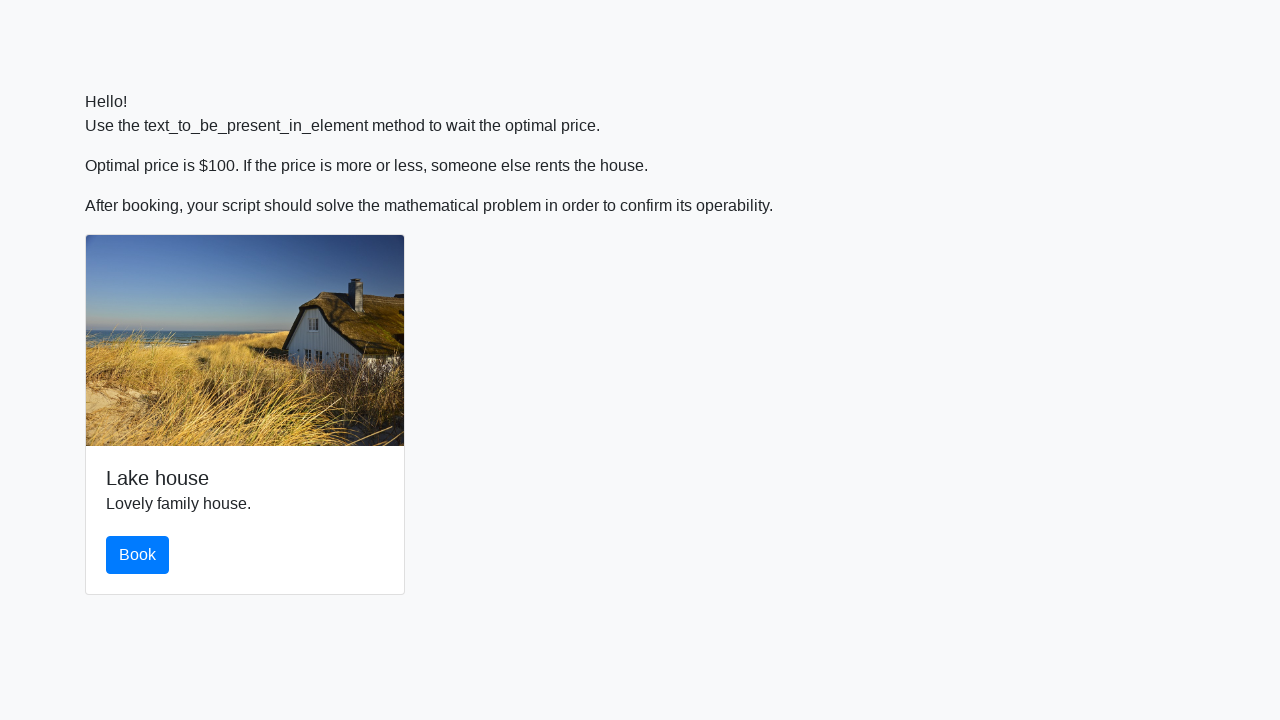

Set up alert handler to accept dialogs
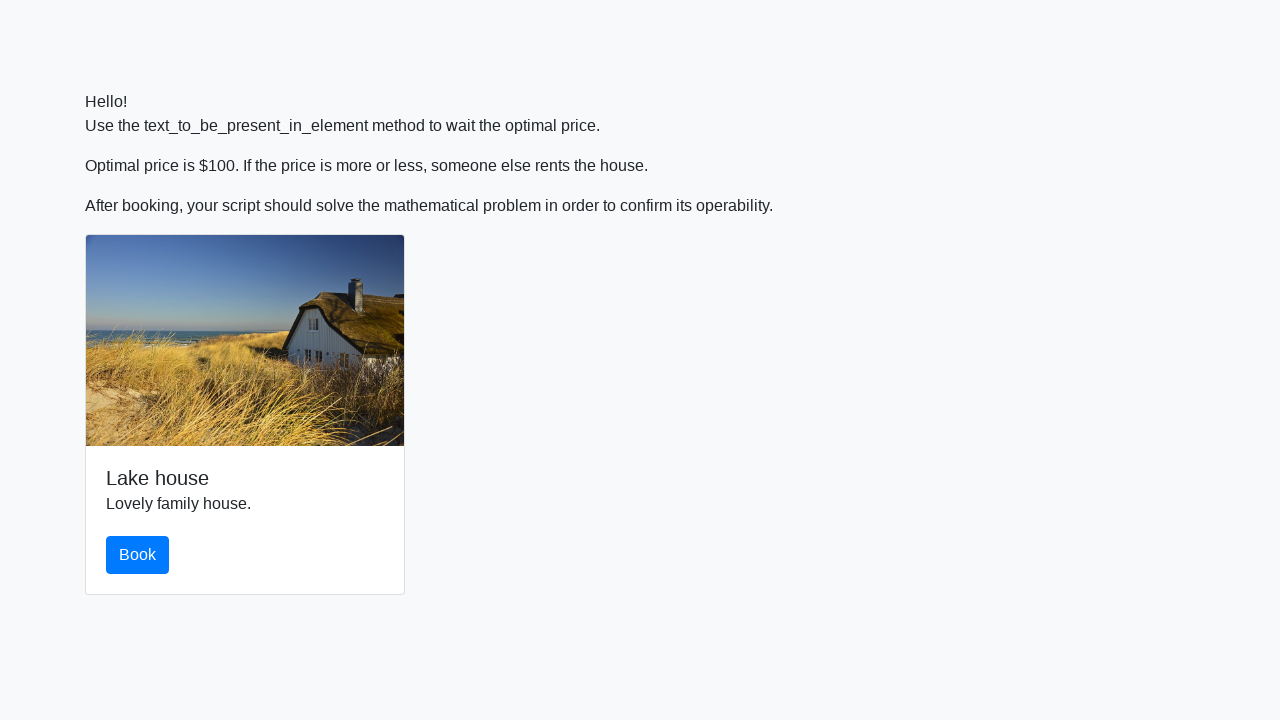

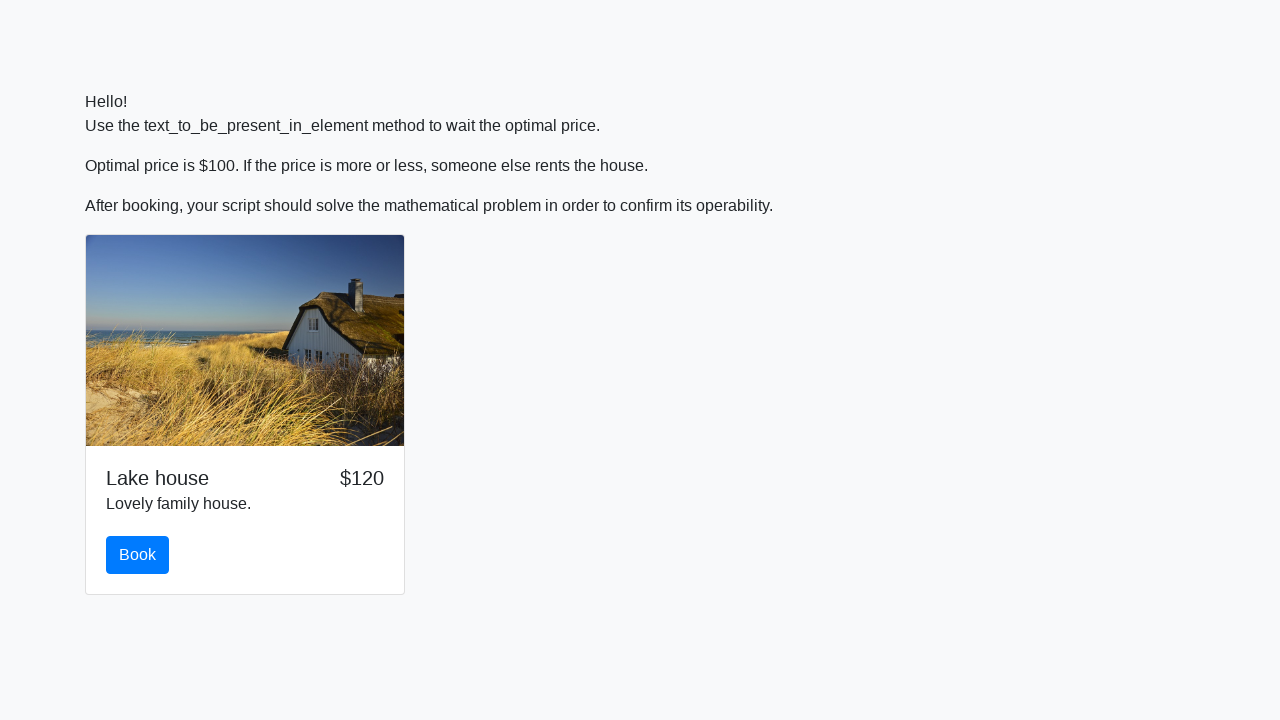